Tests a multi-step form by first clicking a link with a mathematically calculated text, then filling out a form with personal information (name, last name, city, country) and submitting it

Starting URL: http://suninjuly.github.io/find_link_text

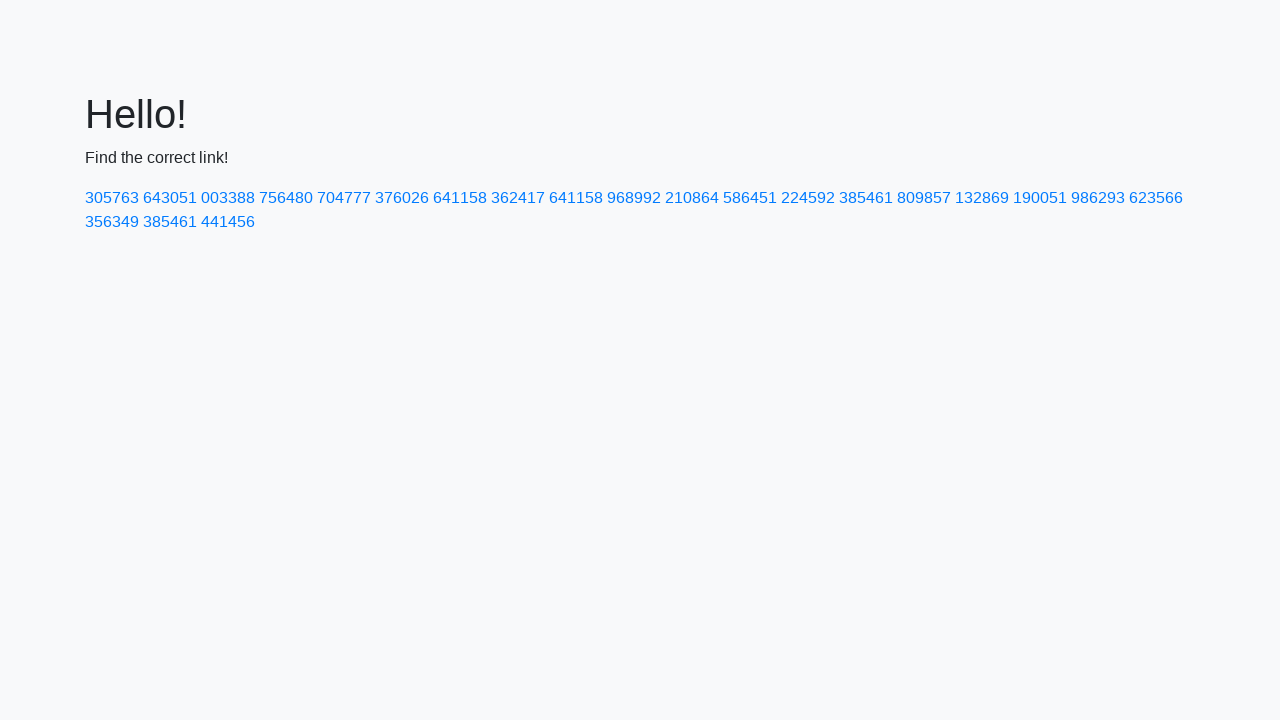

Clicked link with mathematically calculated text '224592' at (808, 198) on a:text('224592')
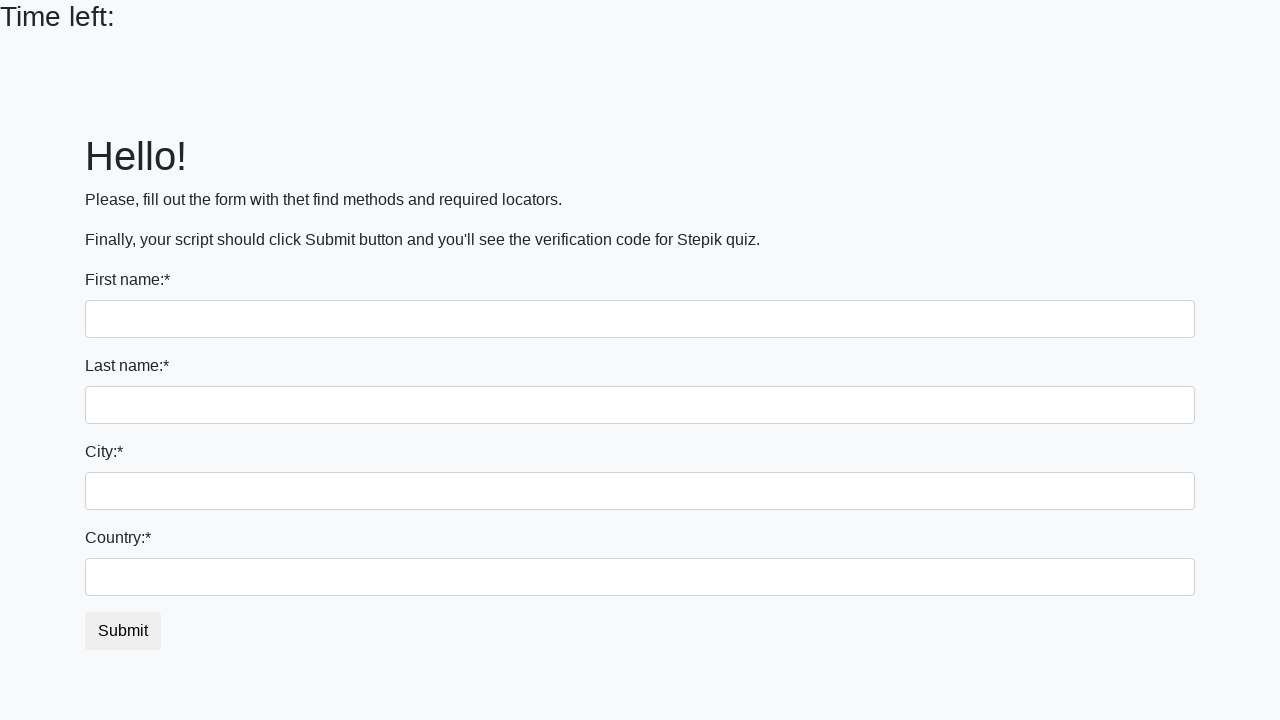

Filled in first name field with 'Ivan' on input >> nth=0
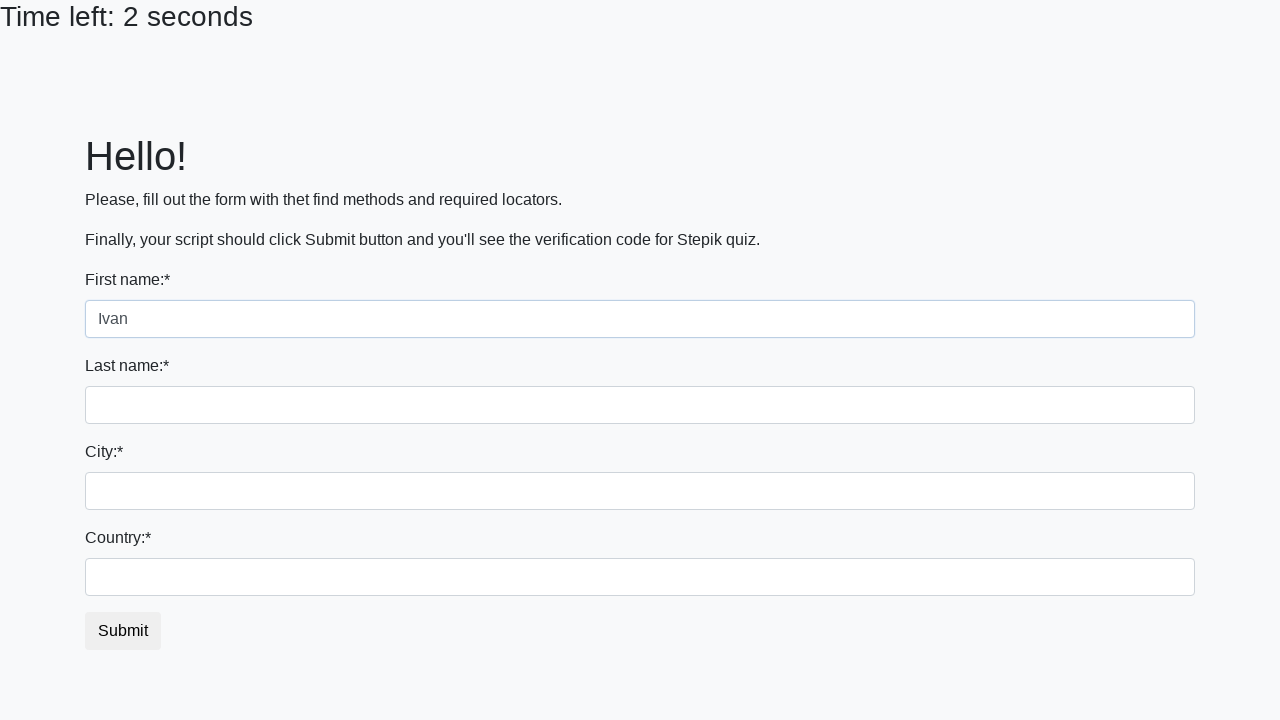

Filled in last name field with 'Petrov' on input[name='last_name']
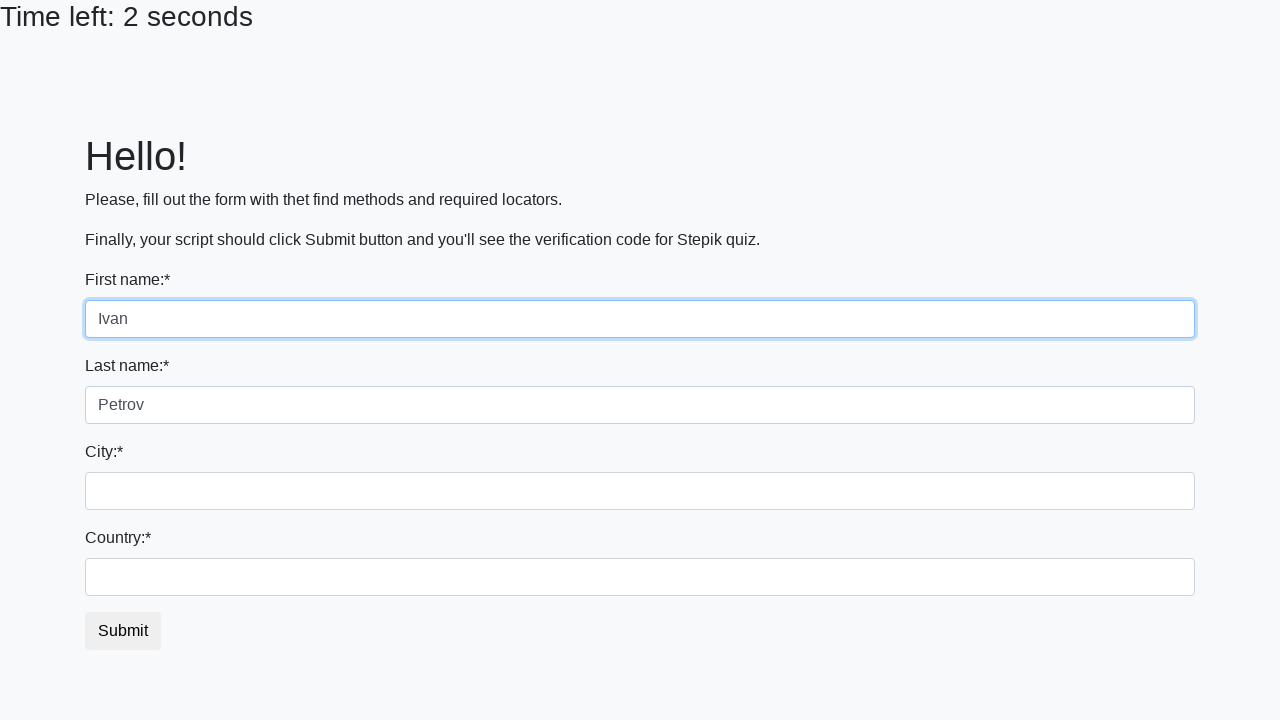

Filled in city field with 'Smolensk' on .form-control.city
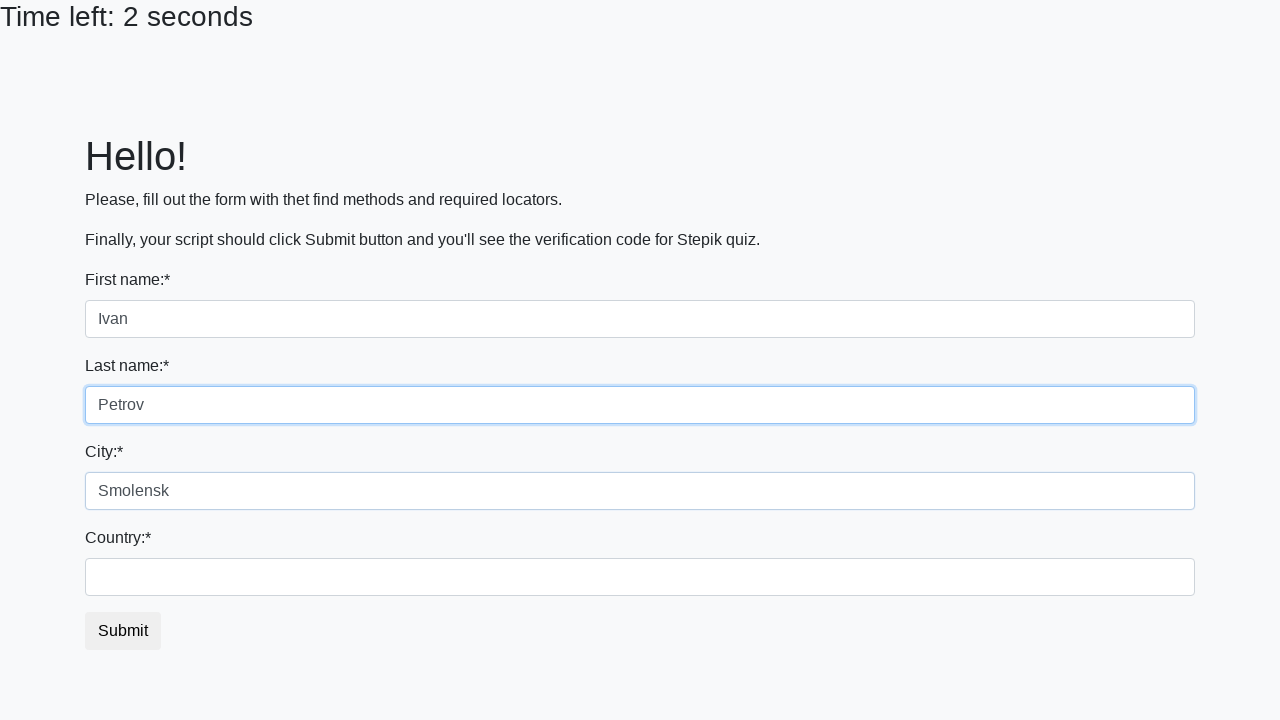

Filled in country field with 'Russia' on #country
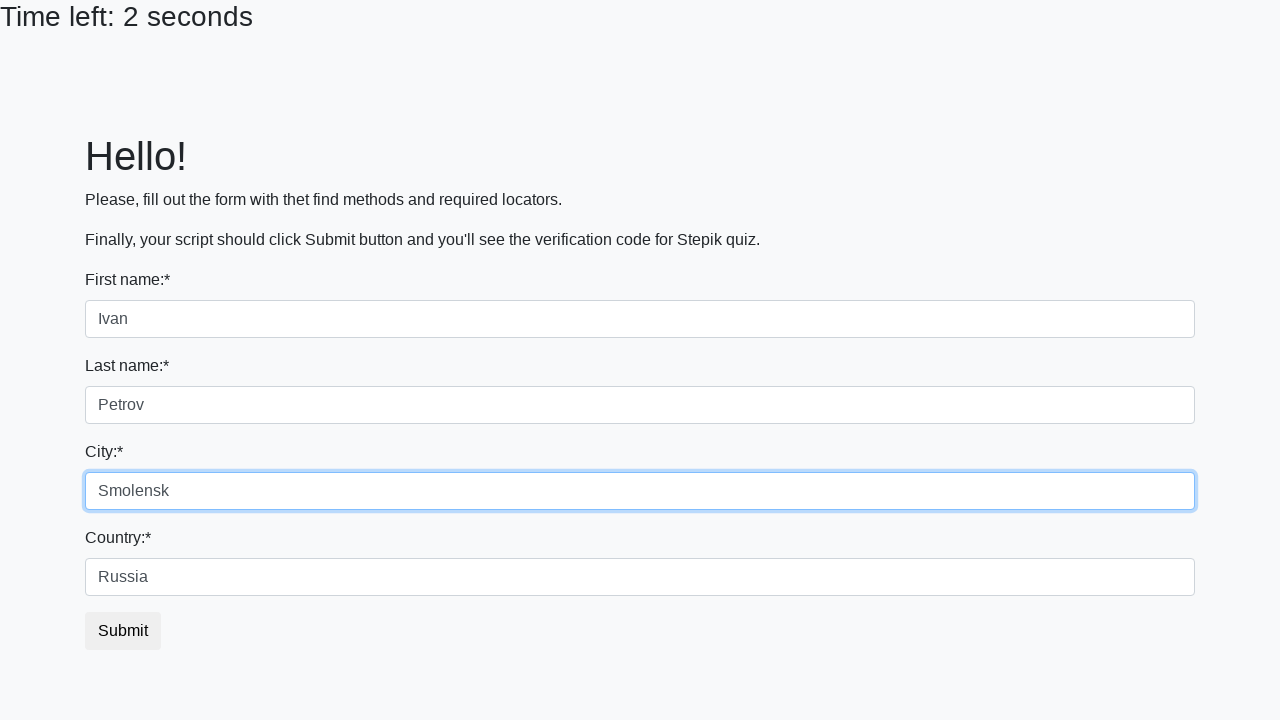

Clicked submit button to submit the form at (123, 631) on button.btn
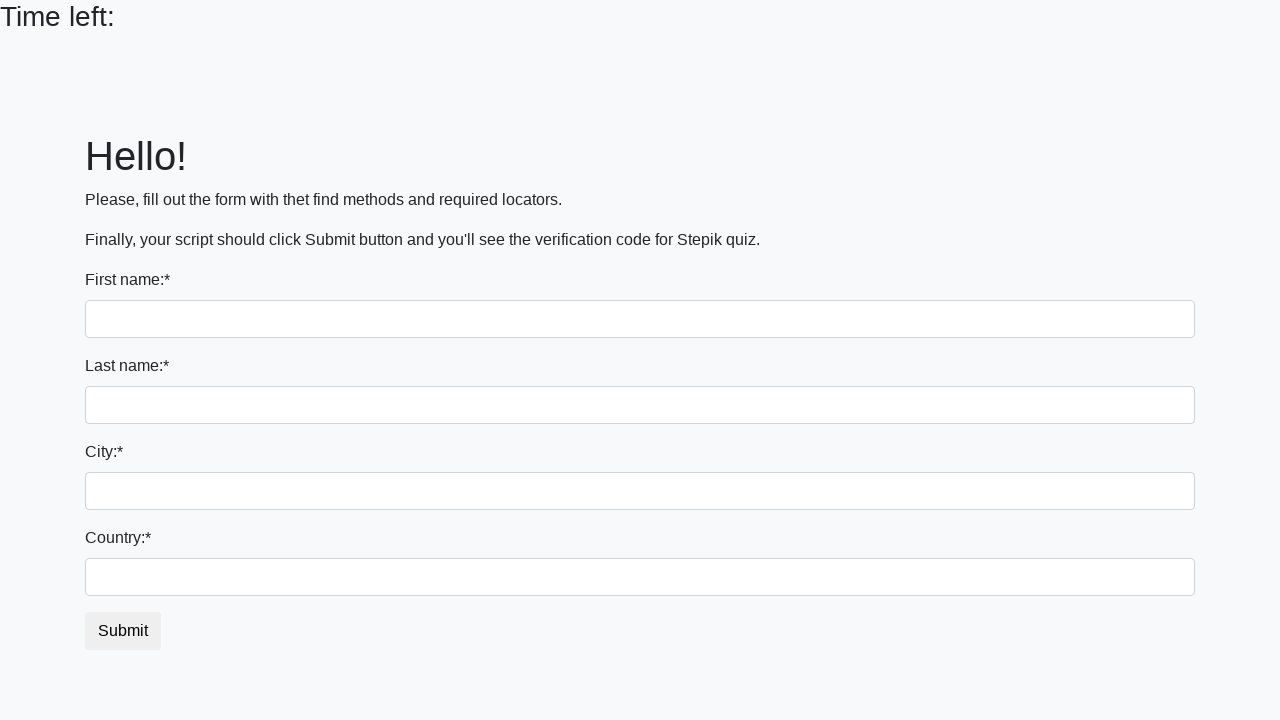

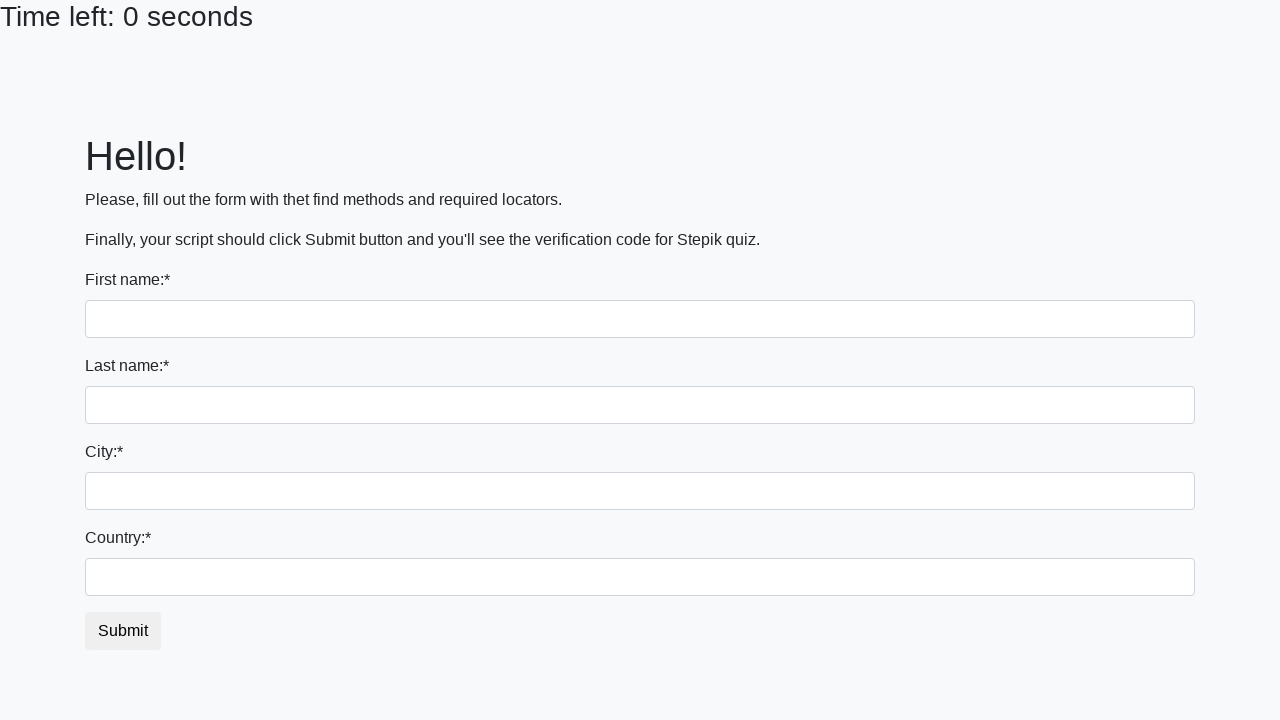